Navigates to the Form Authentication page and verifies the href attribute of a link points to elementalselenium.com

Starting URL: https://the-internet.herokuapp.com/

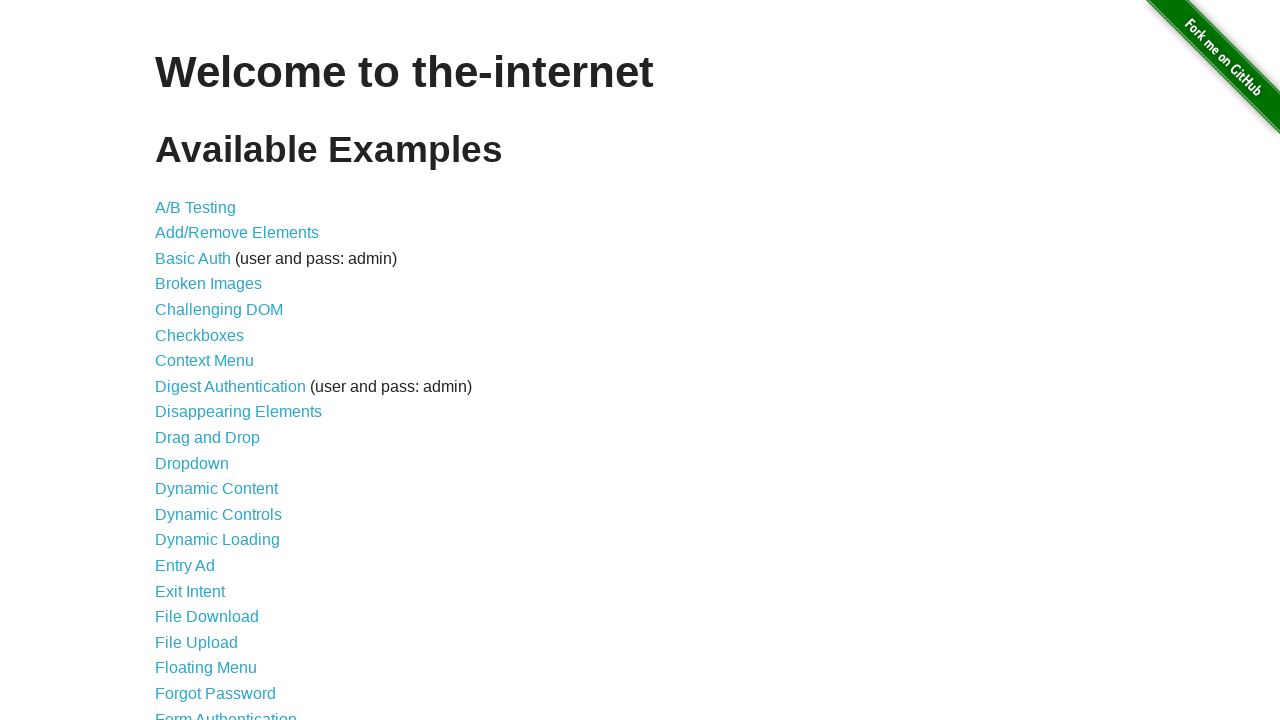

Navigated to the-internet.herokuapp.com home page
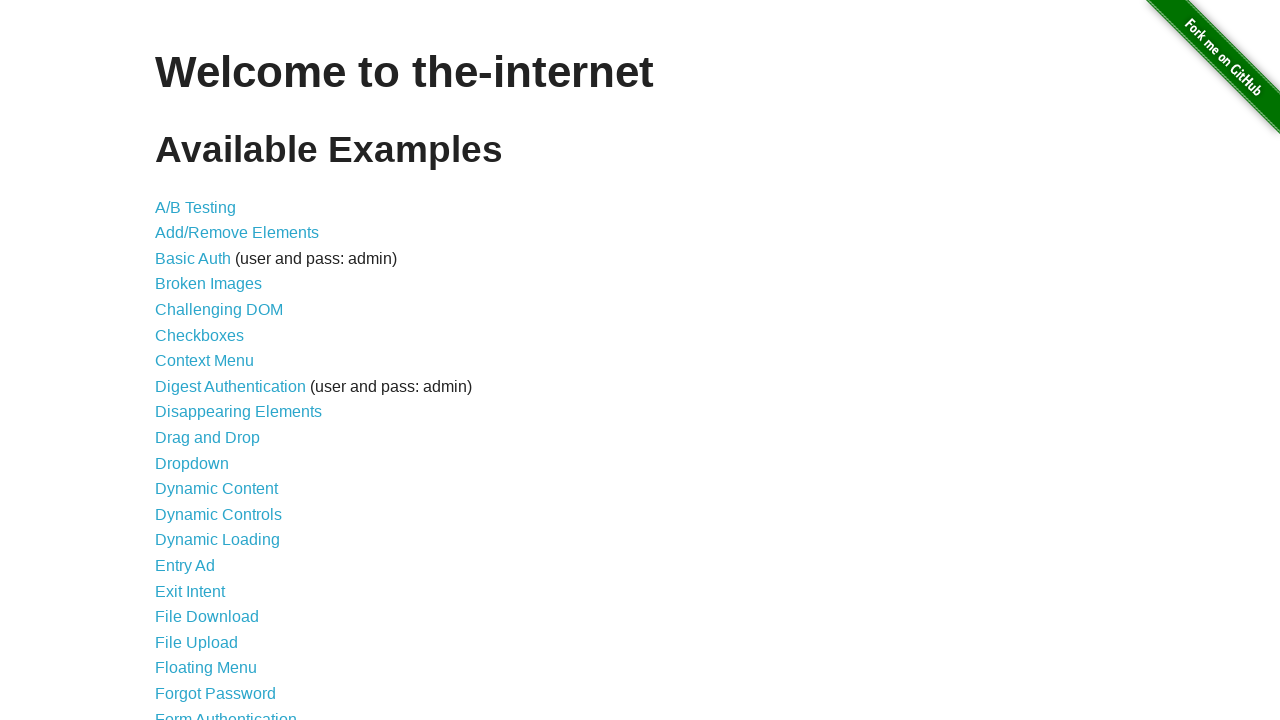

Clicked on Form Authentication link at (226, 712) on #content > ul > li:nth-child(21) > a
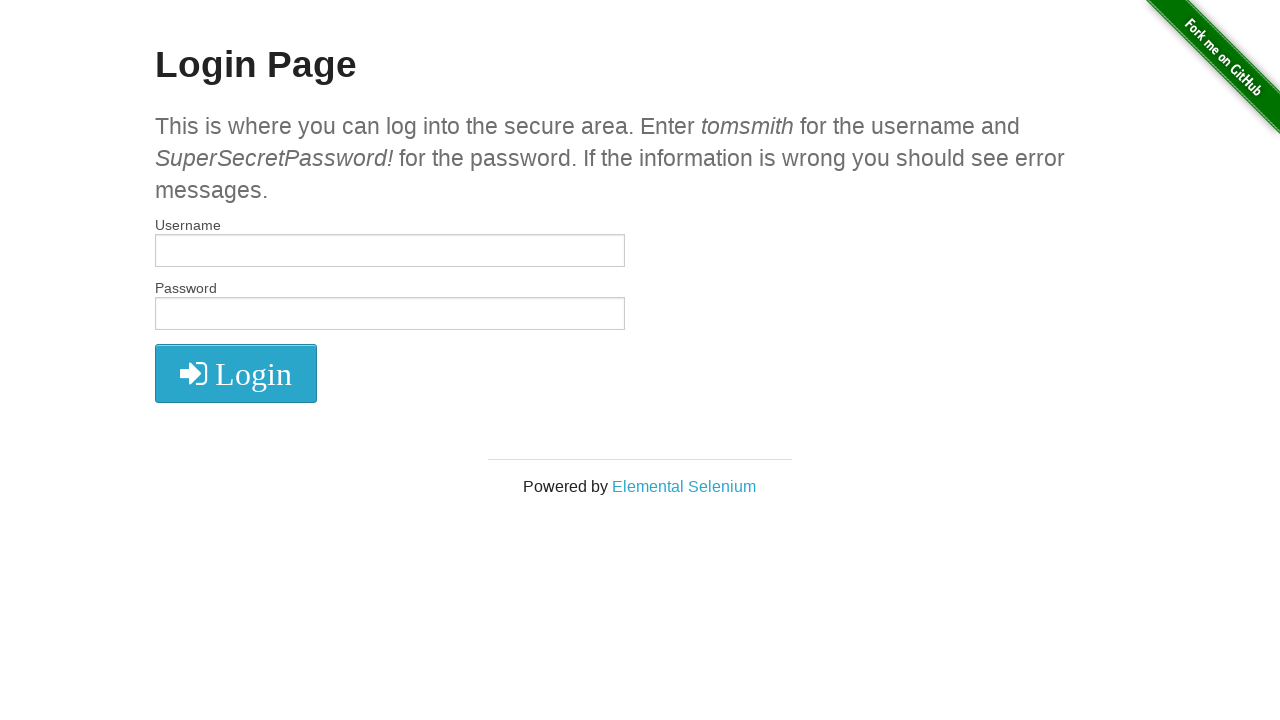

Located link element with target attribute
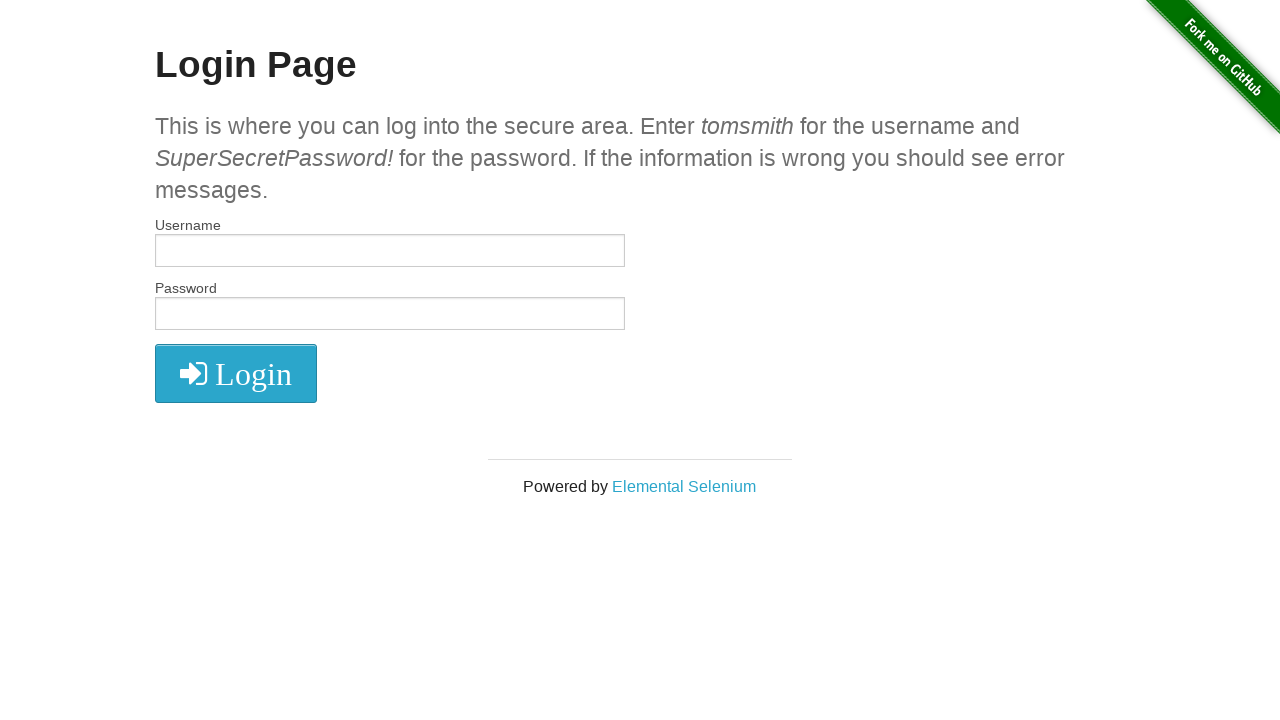

Waited for link element to be available
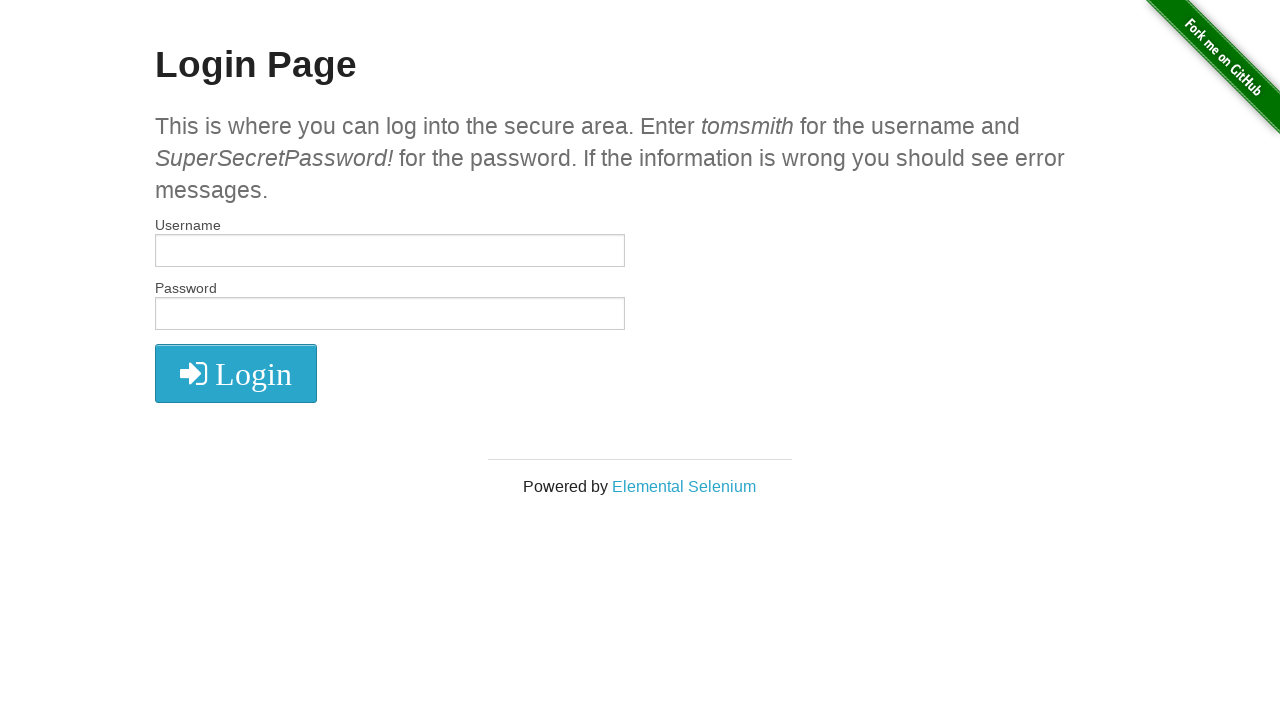

Retrieved href attribute value: http://elementalselenium.com/
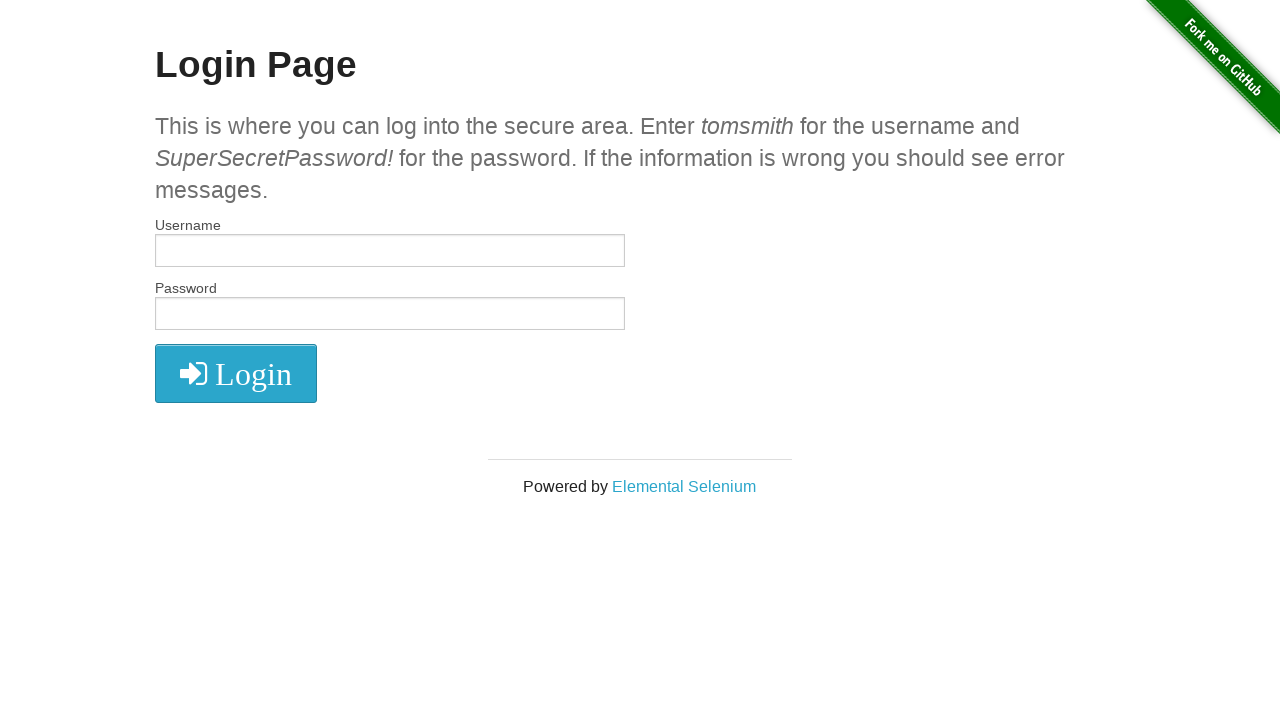

Verified href attribute points to elementalselenium.com
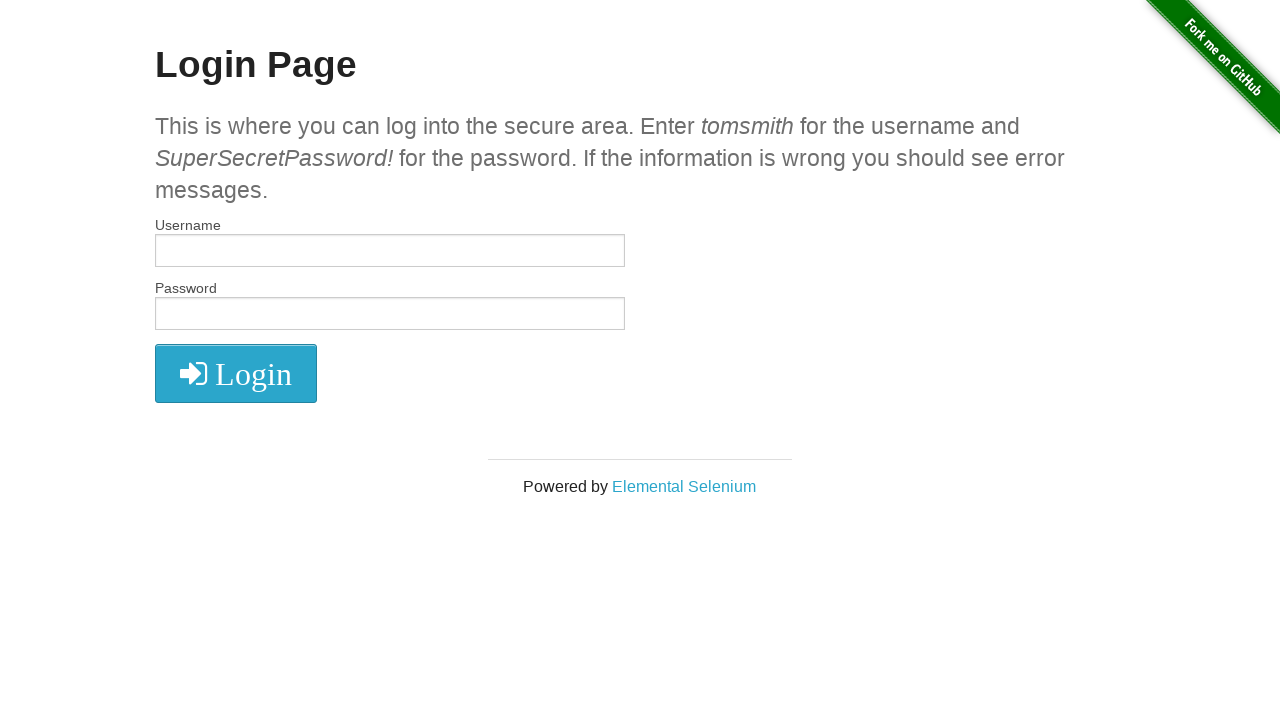

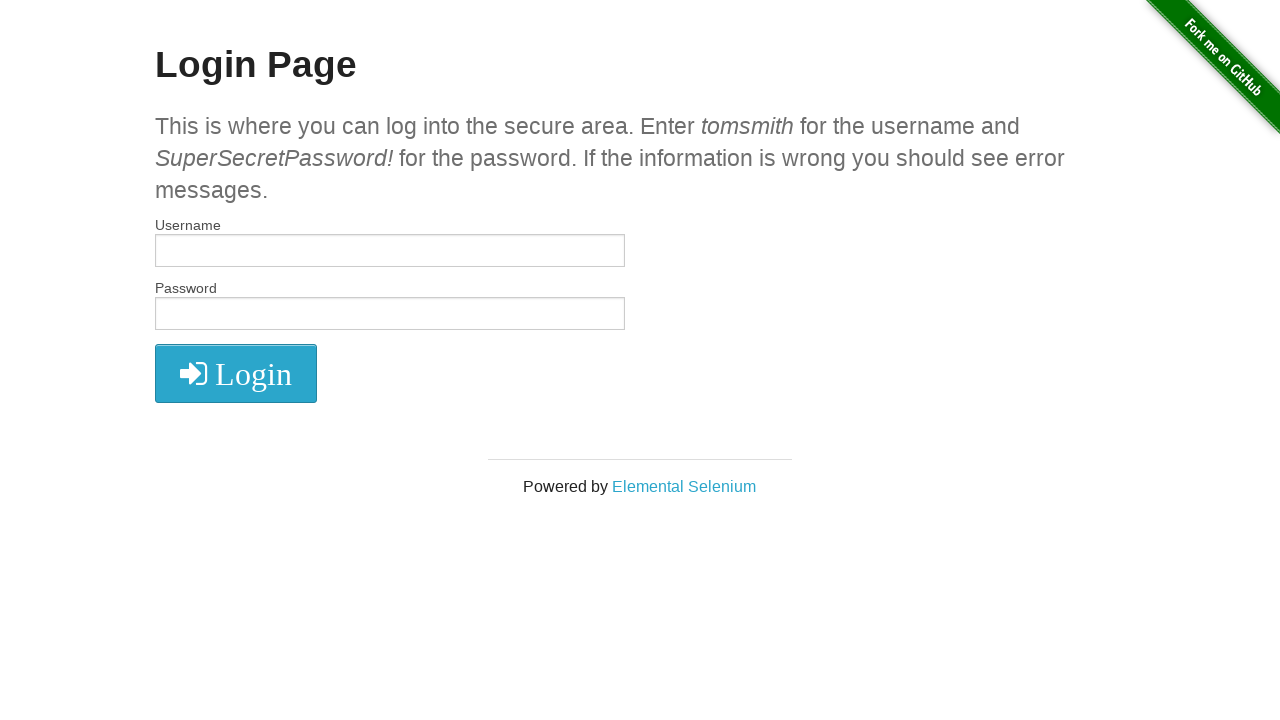